Tests the datepicker functionality by entering a date value into the date input field and pressing Enter to confirm the selection.

Starting URL: https://formy-project.herokuapp.com/datepicker

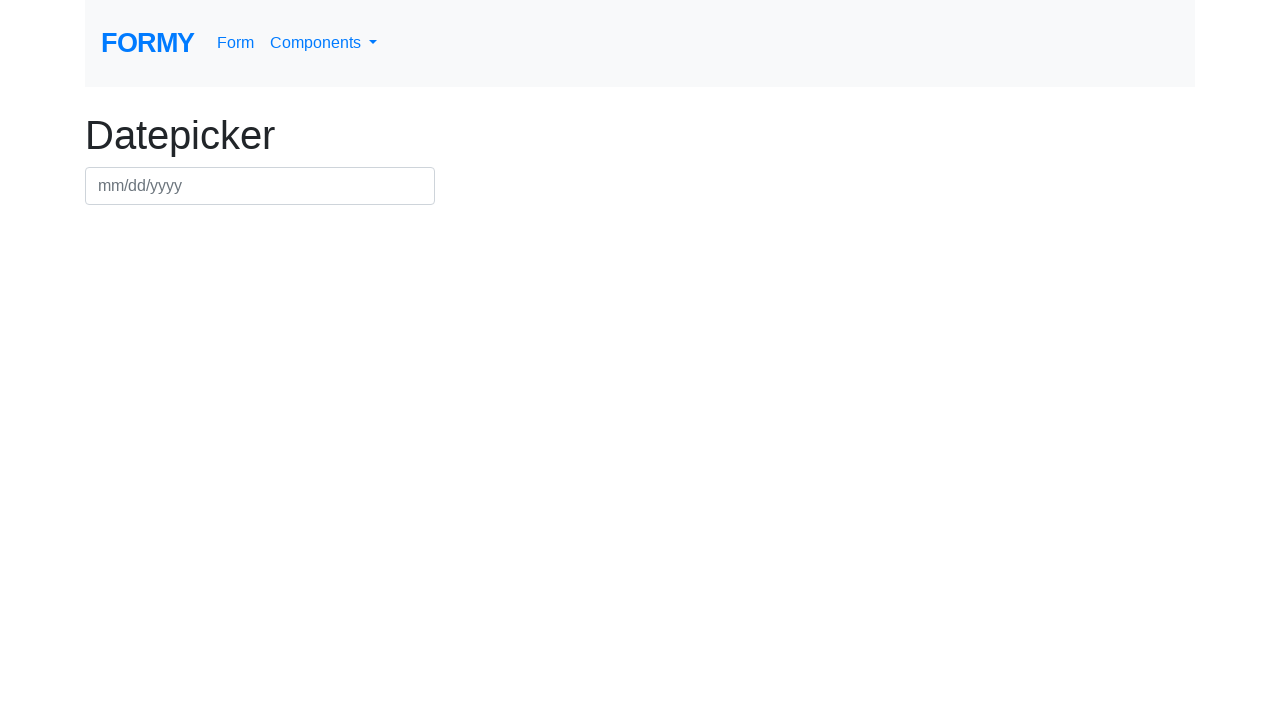

Filled datepicker field with date 03/15/2024 on #datepicker
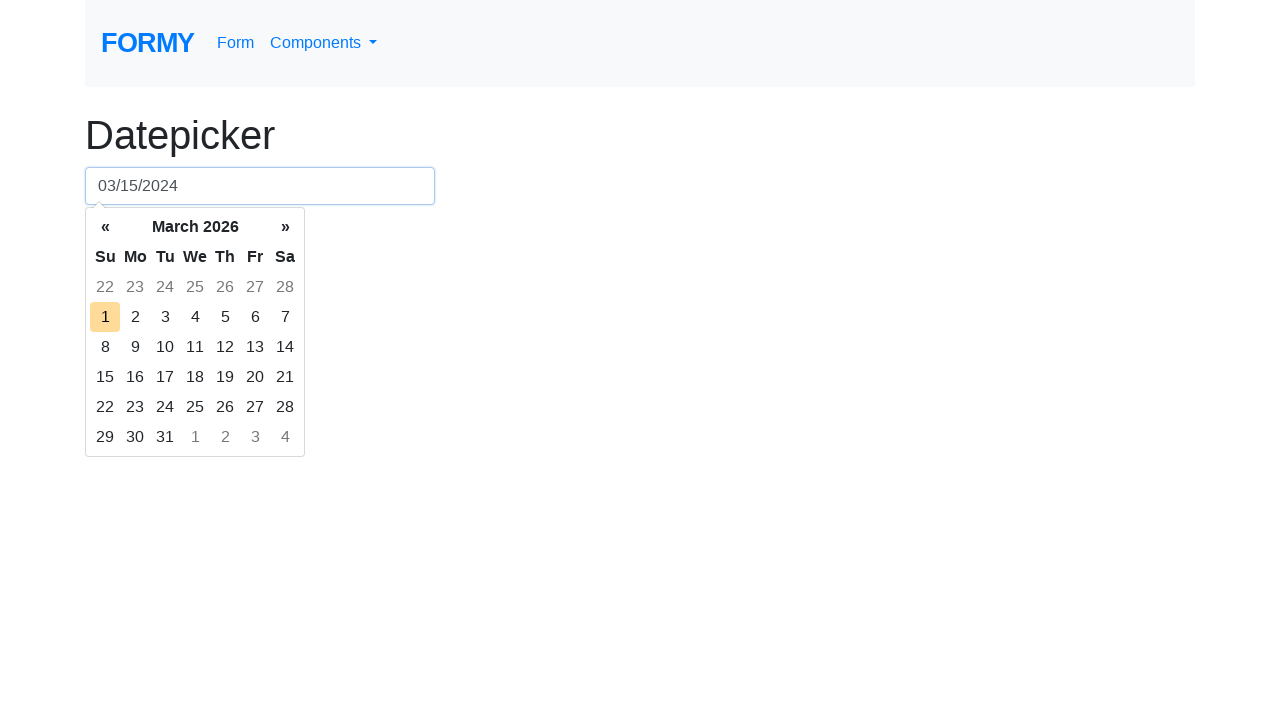

Pressed Enter to confirm date selection on #datepicker
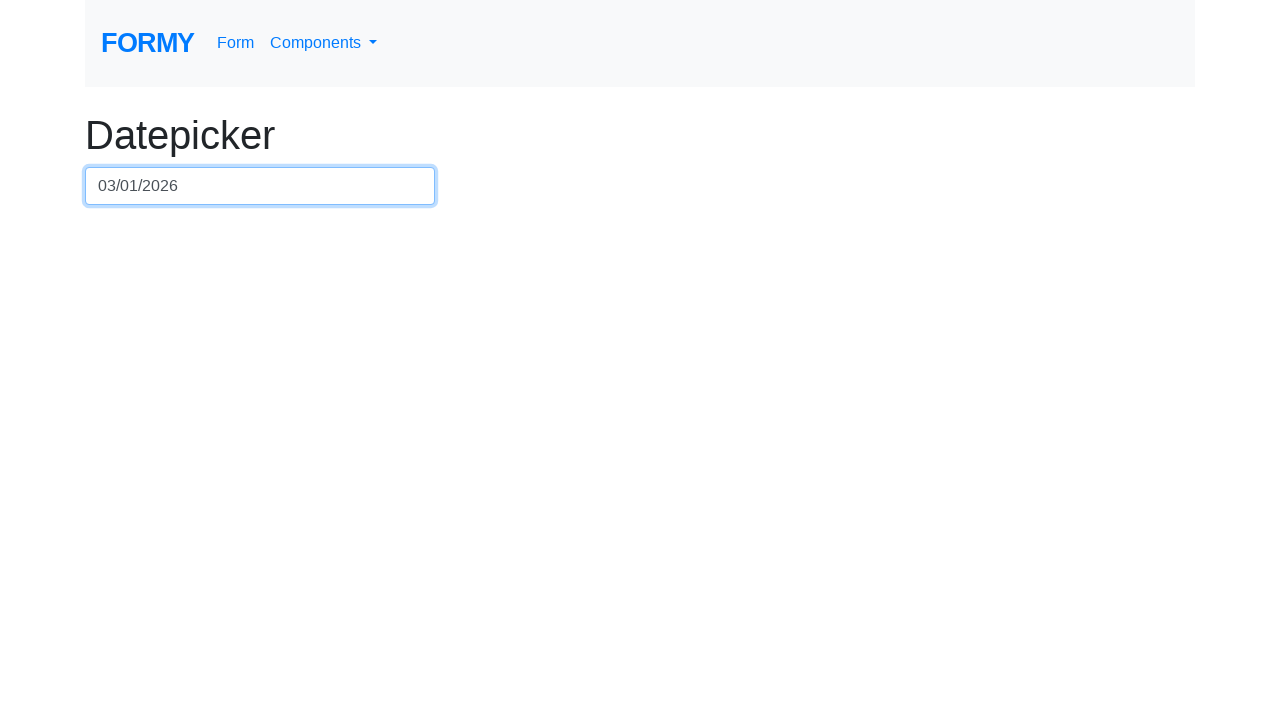

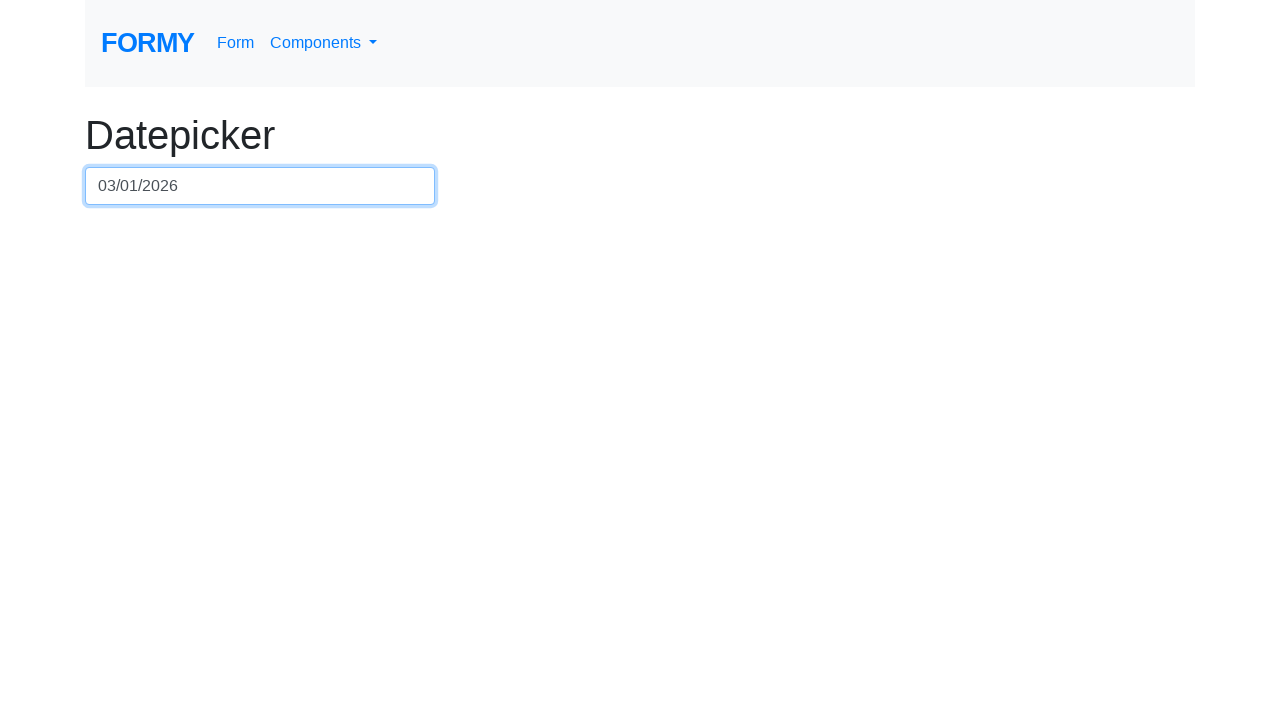